Tests the search functionality on BC Liquor Stores website by entering a search term "Bordeaux" and submitting the search, then verifying product results are displayed.

Starting URL: https://www.bcliquorstores.com/

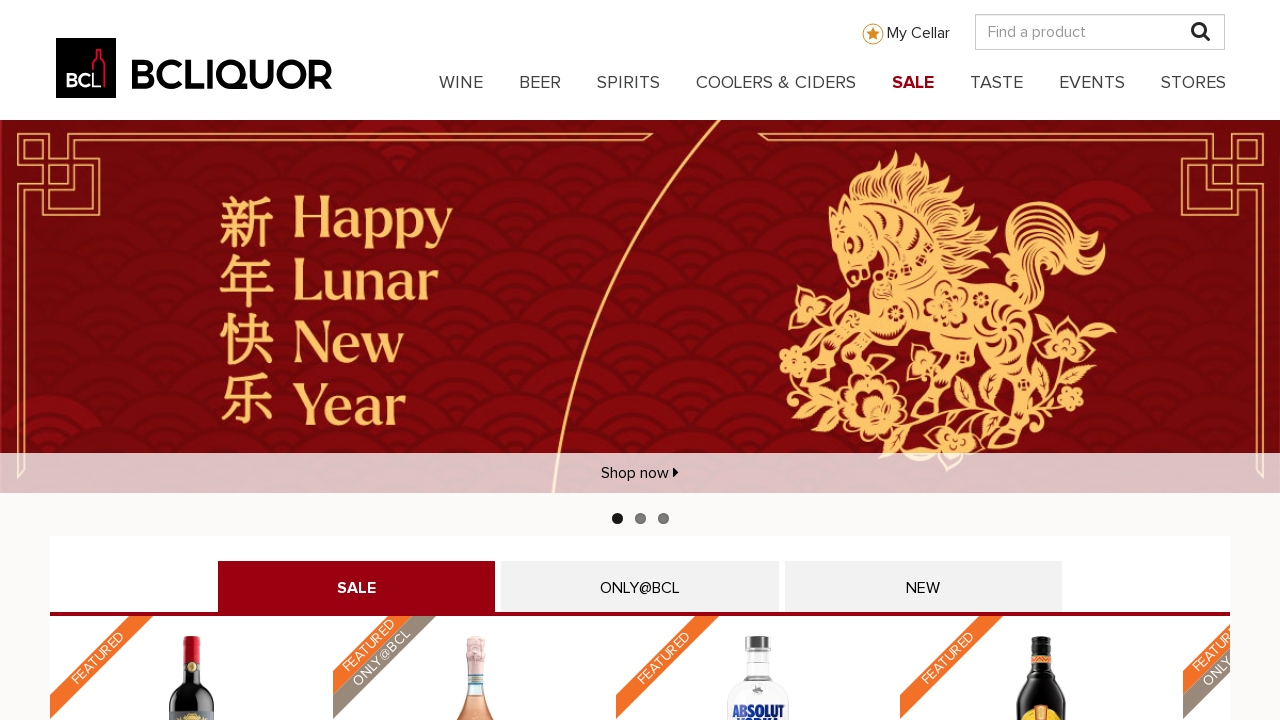

Filled search field with 'Bordeaux' on #header-search
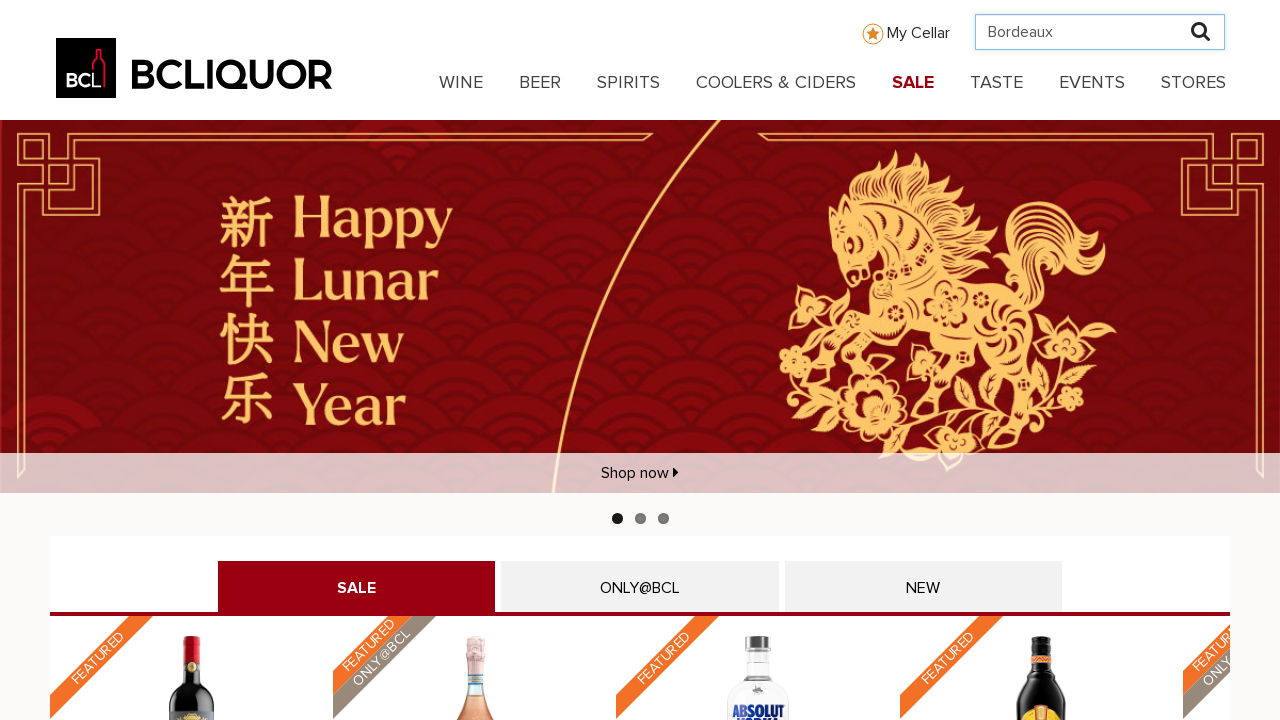

Clicked search button to submit search at (1201, 32) on #desktop-mag
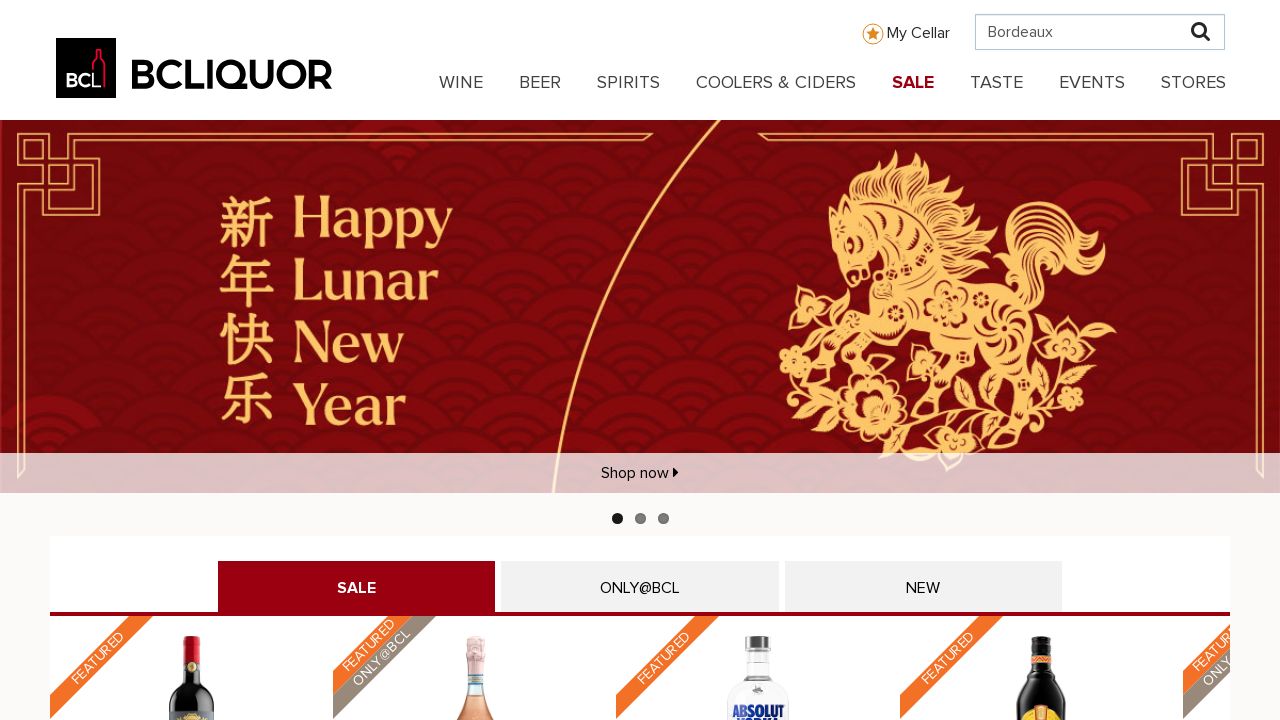

Search results loaded with product descriptions displayed
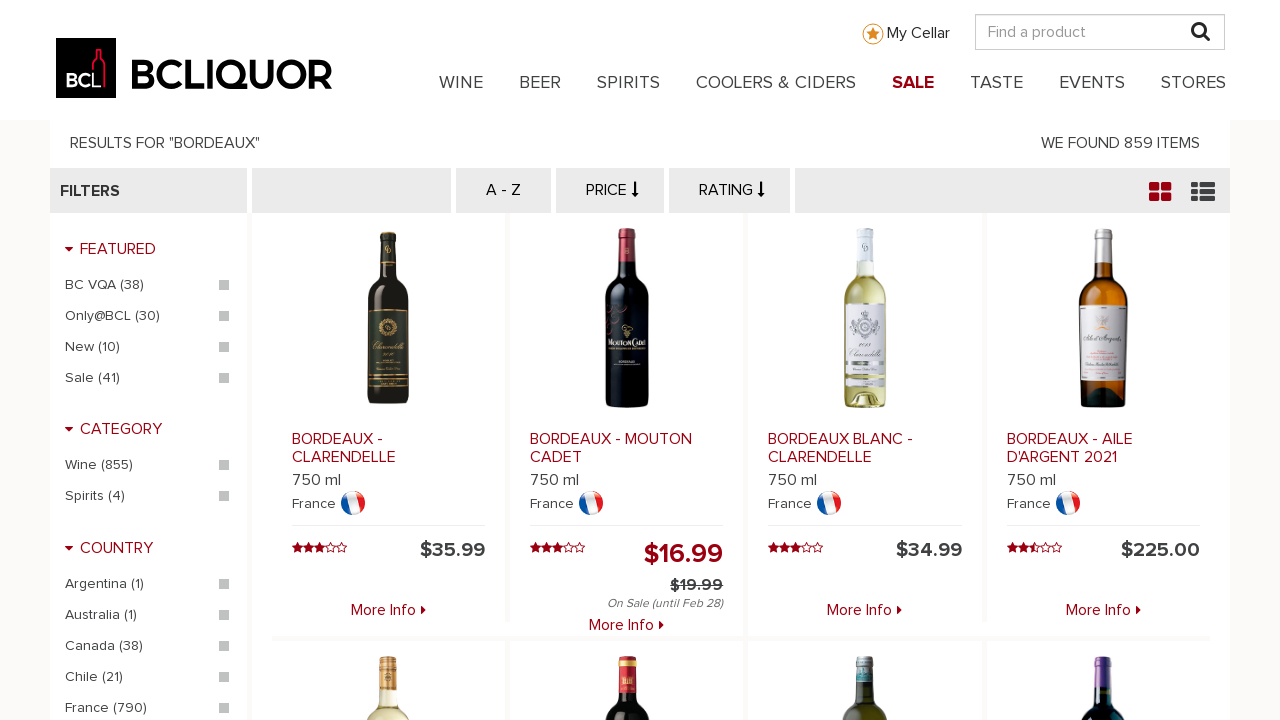

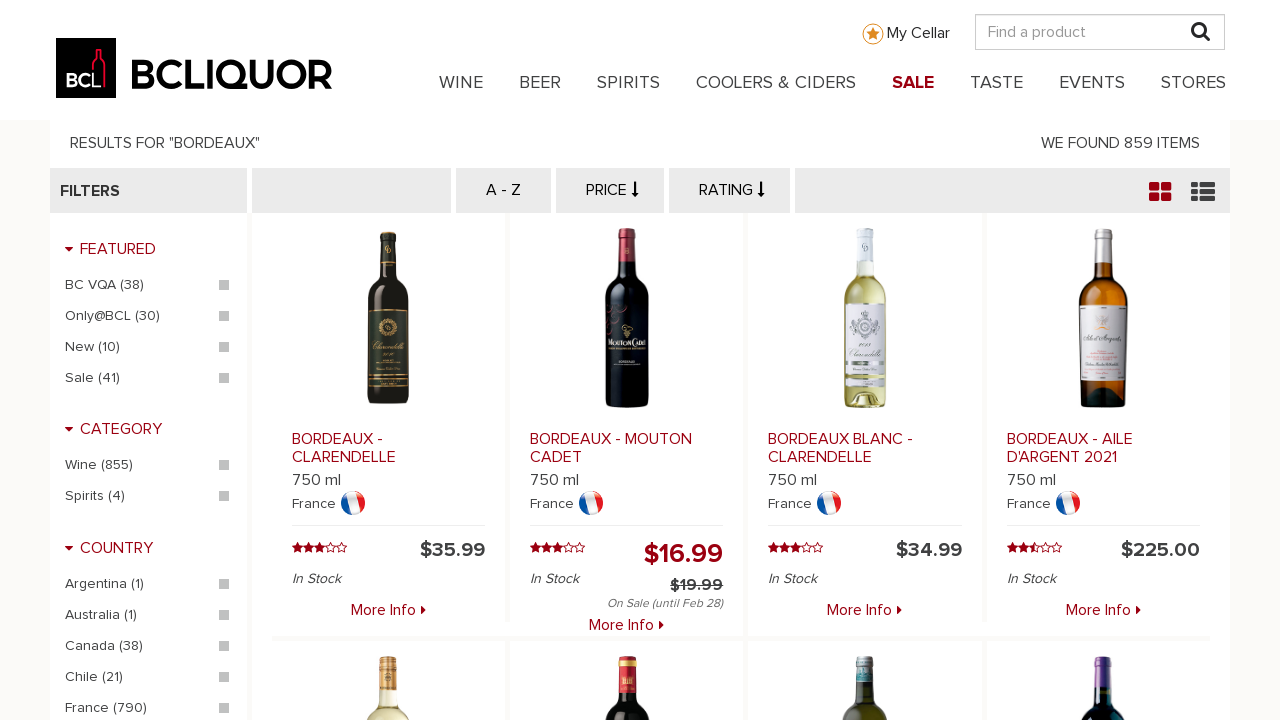